Tests the search functionality on Python.org by entering "pycon" in the search field and submitting the search form

Starting URL: http://www.python.org

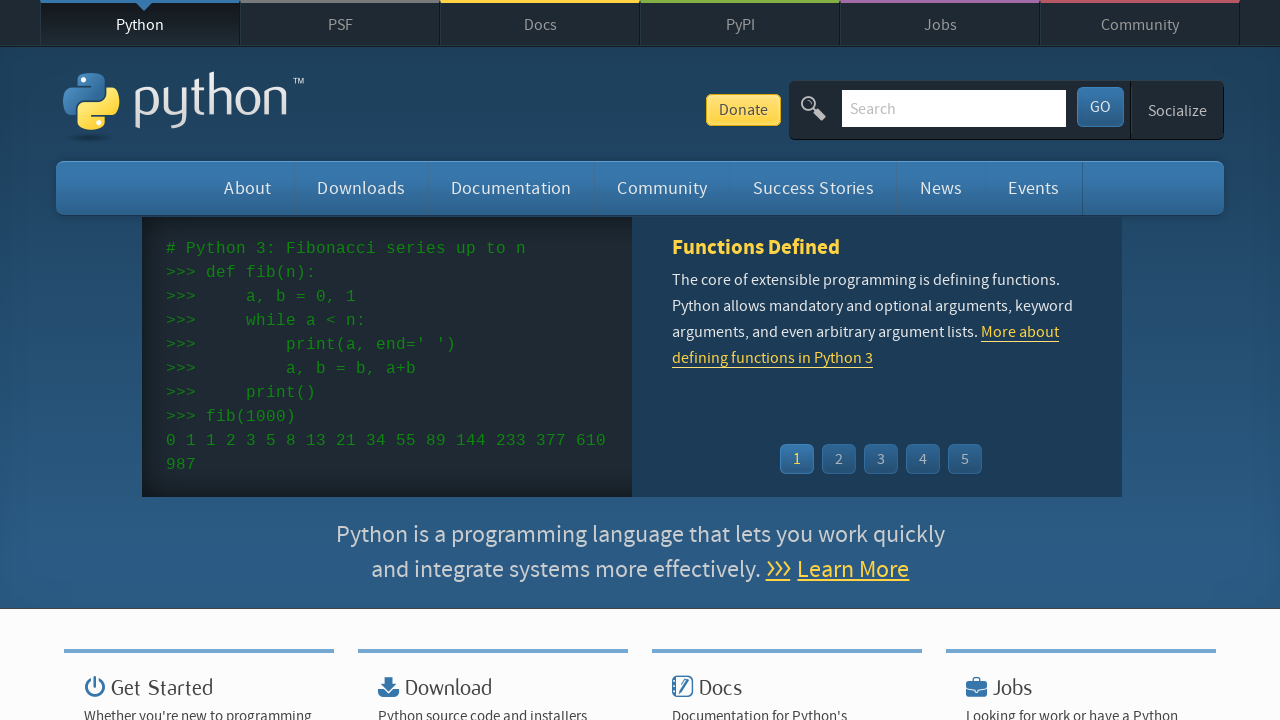

Verified page title contains 'Python'
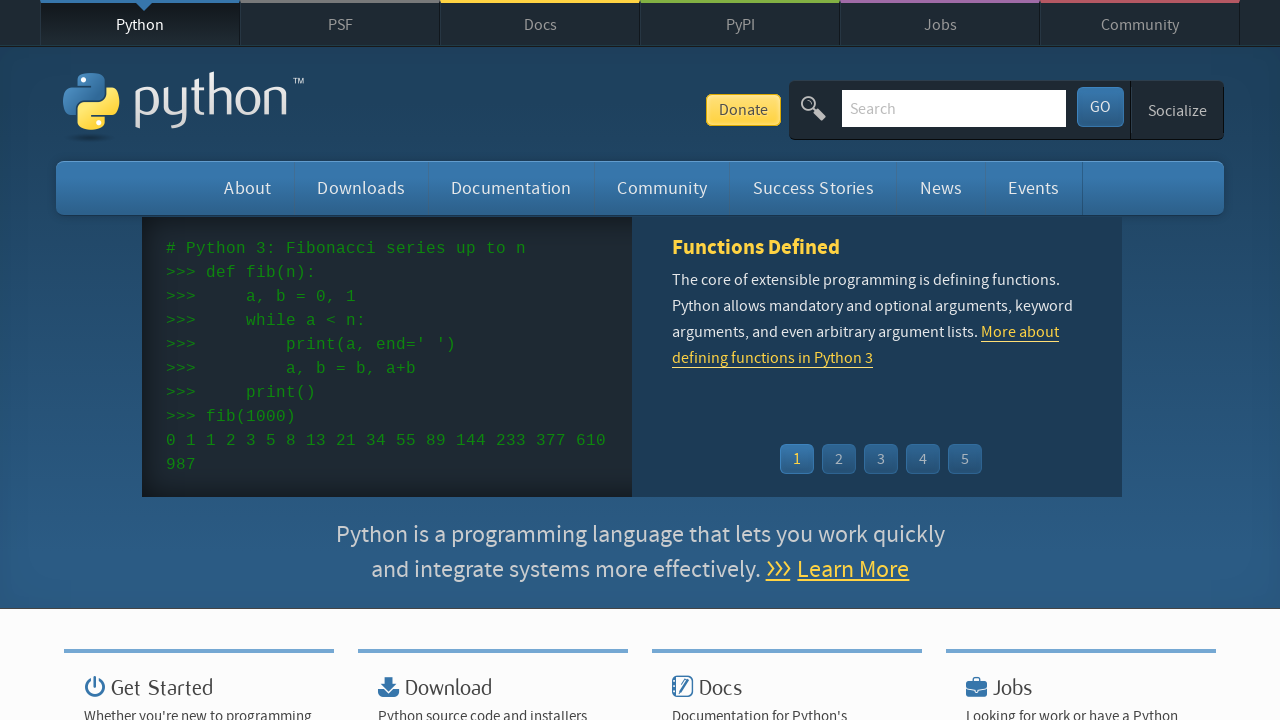

Filled search field with 'pycon' on input[name='q']
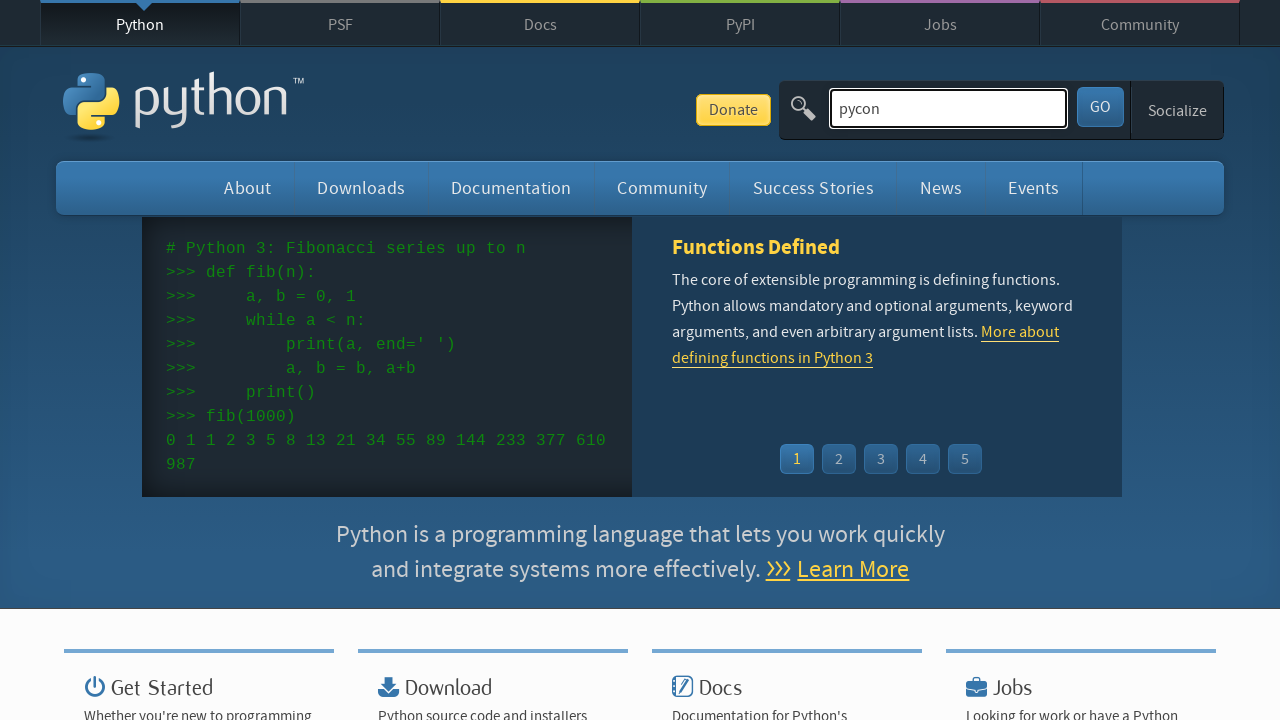

Pressed Enter to submit search form on input[name='q']
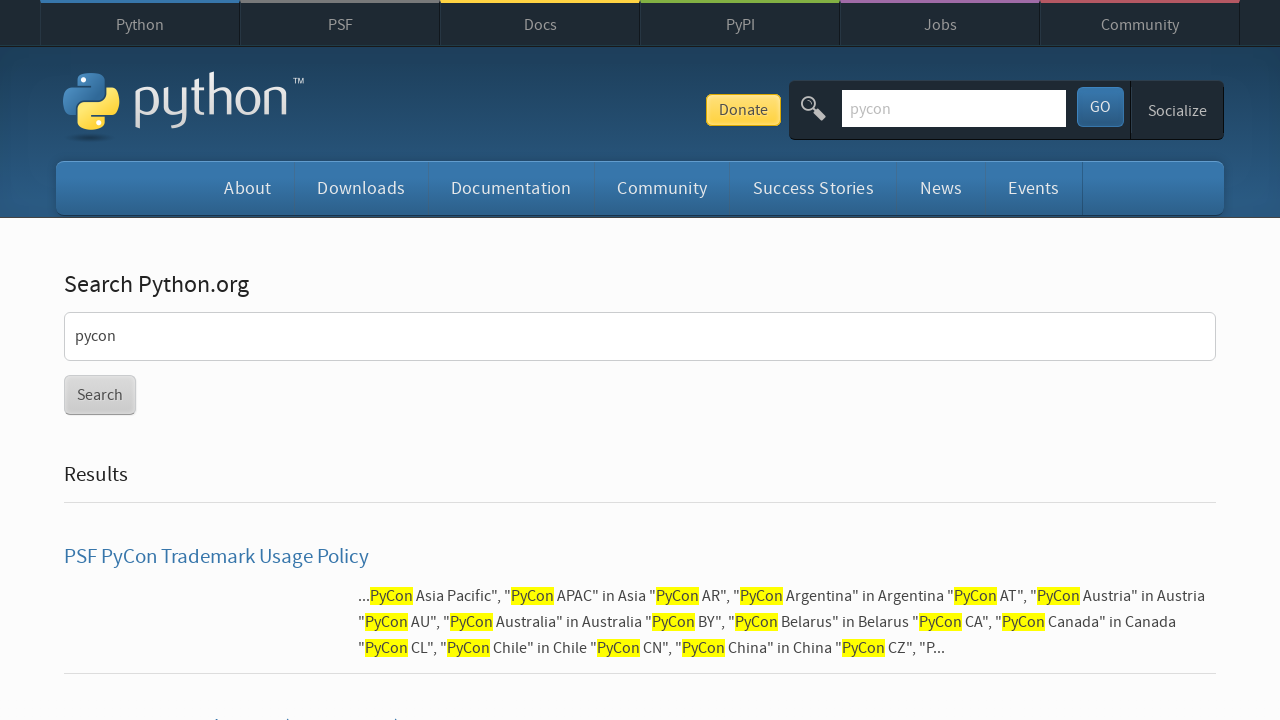

Search results page loaded
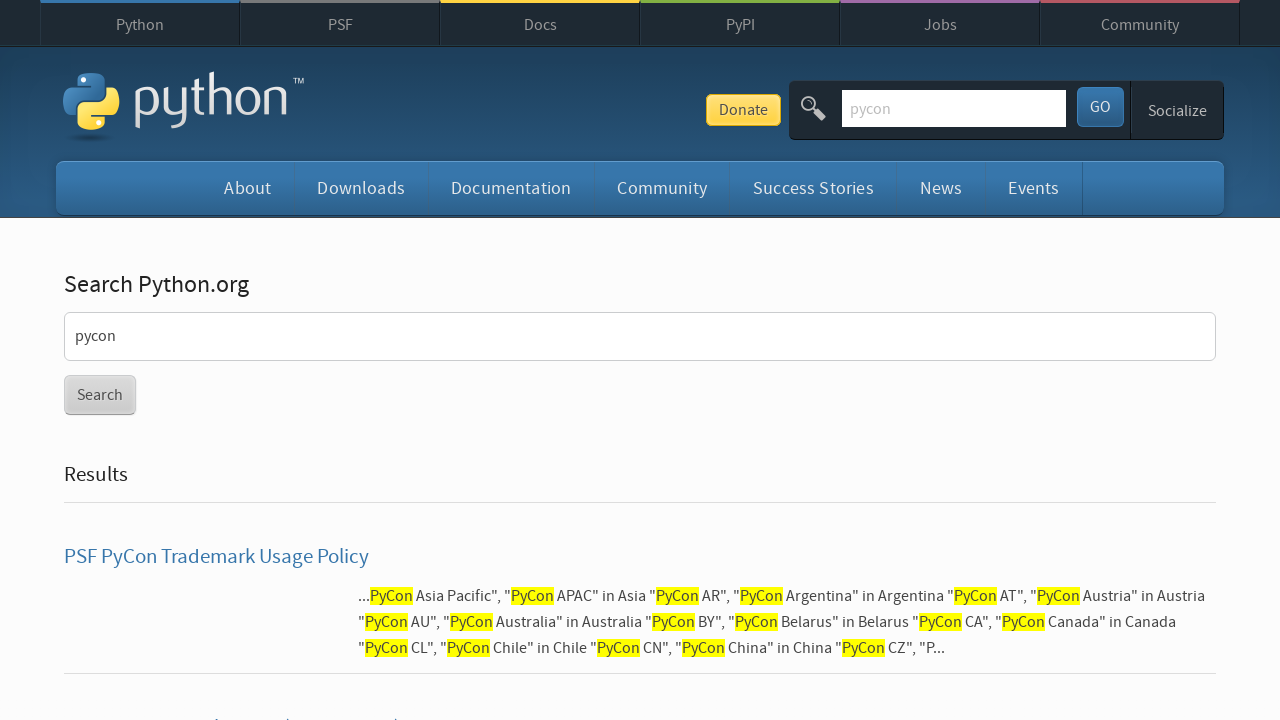

Verified search results were found for 'pycon'
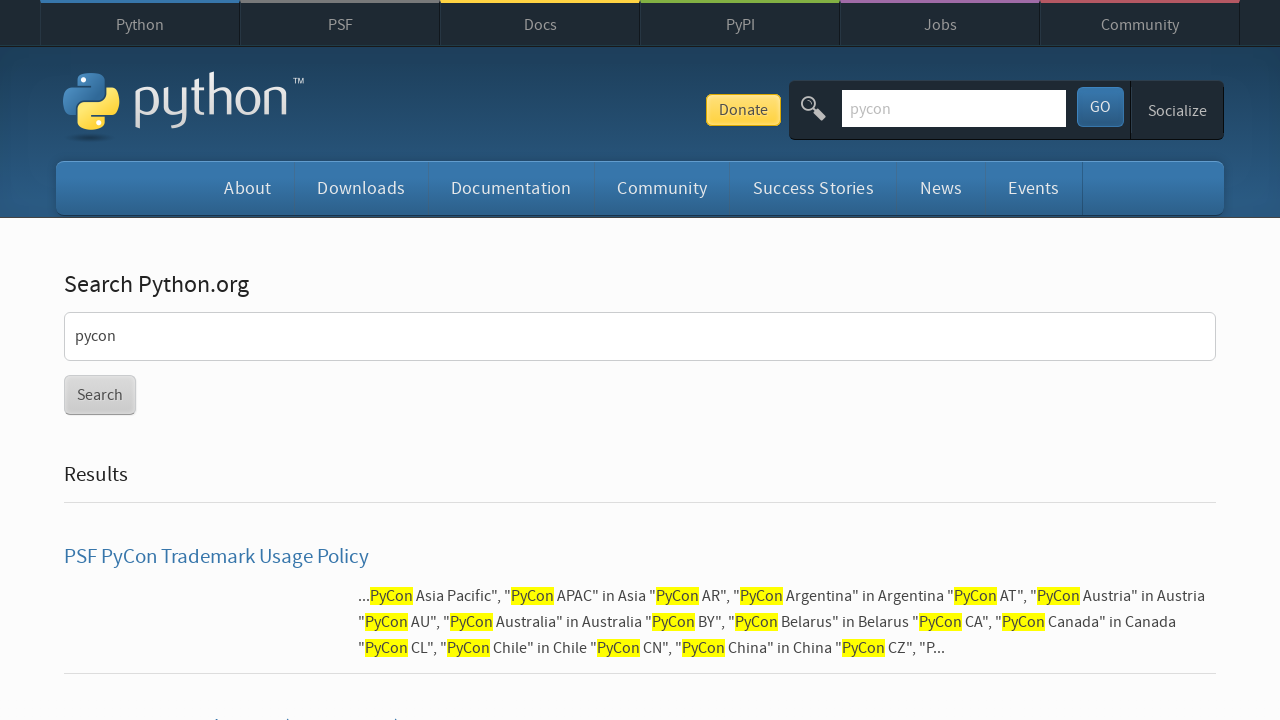

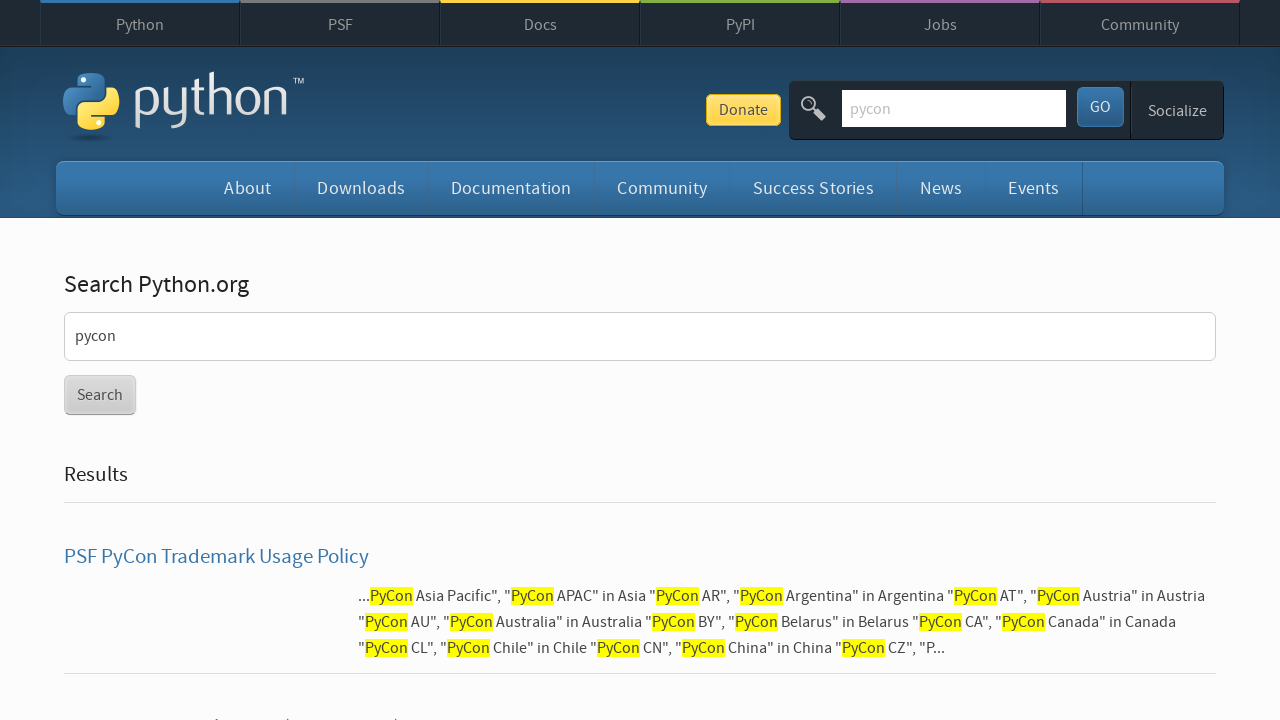